Tests radio button and checkbox interactions on the jQuery UI Checkboxradio demo page by checking radio buttons in sequence and toggling checkboxes on and off within an iframe.

Starting URL: https://jqueryui.com/checkboxradio/

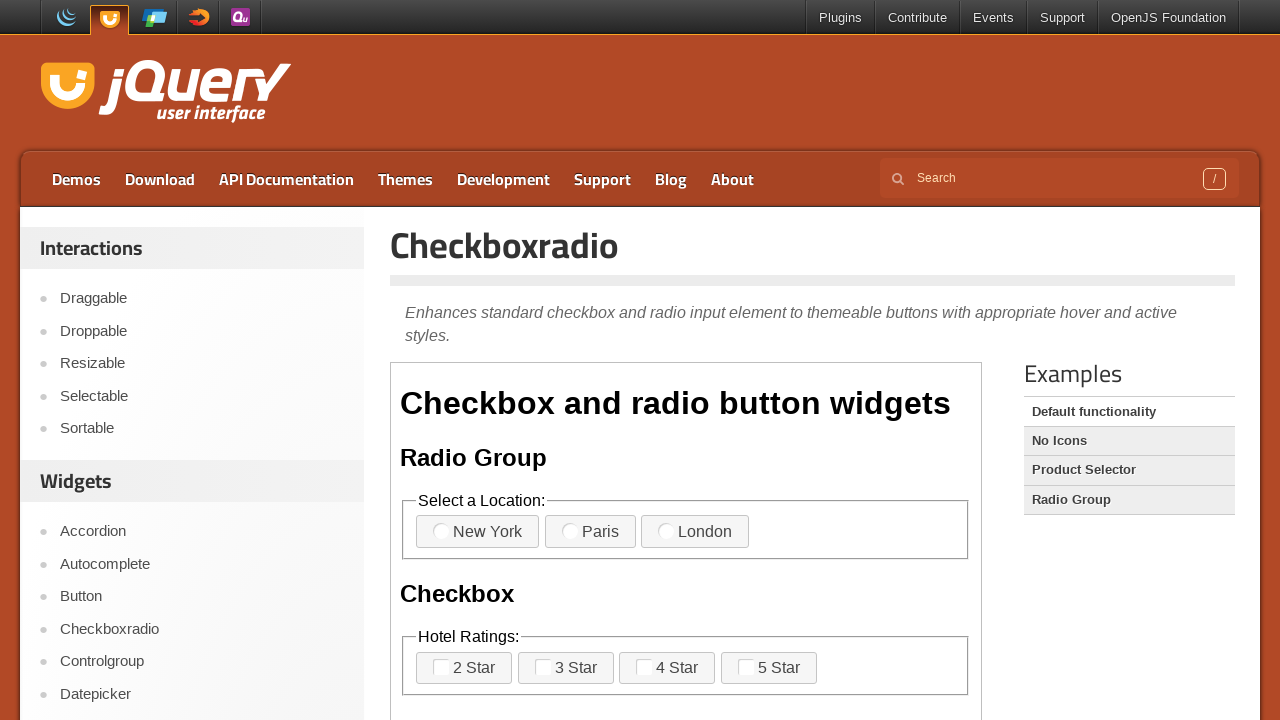

Navigated to jQuery UI Checkboxradio demo page
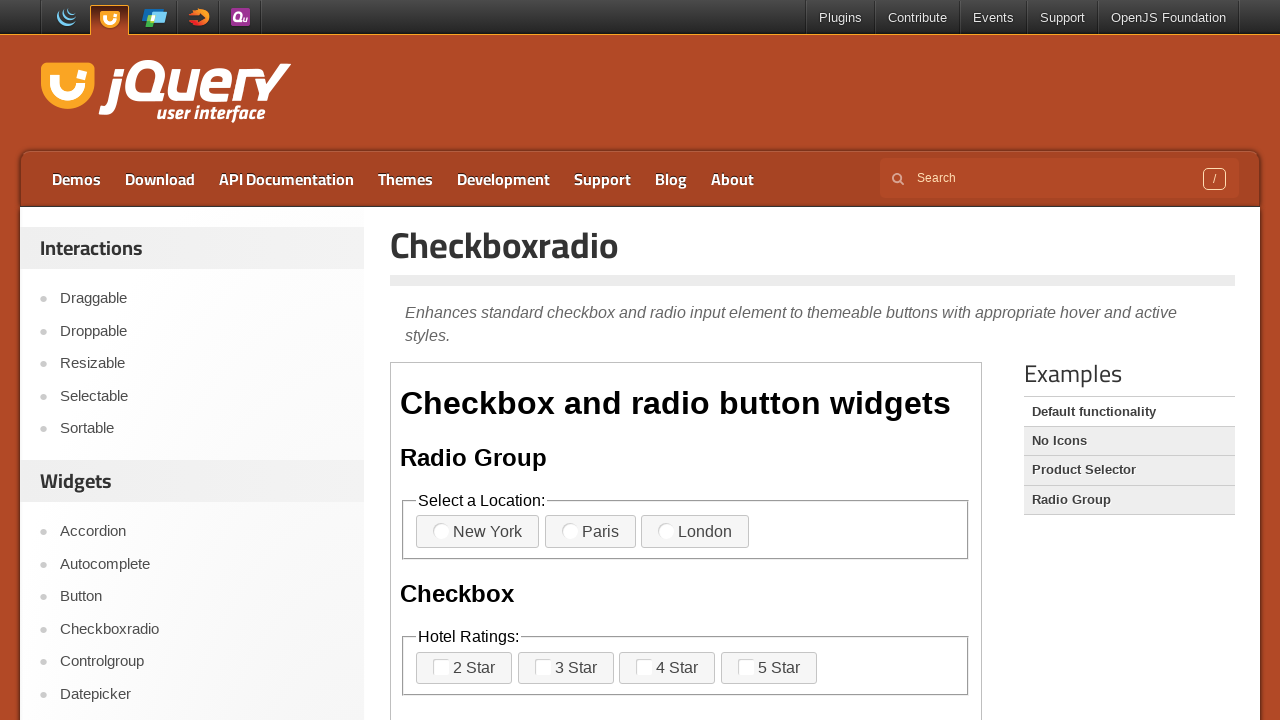

Located the demo iframe
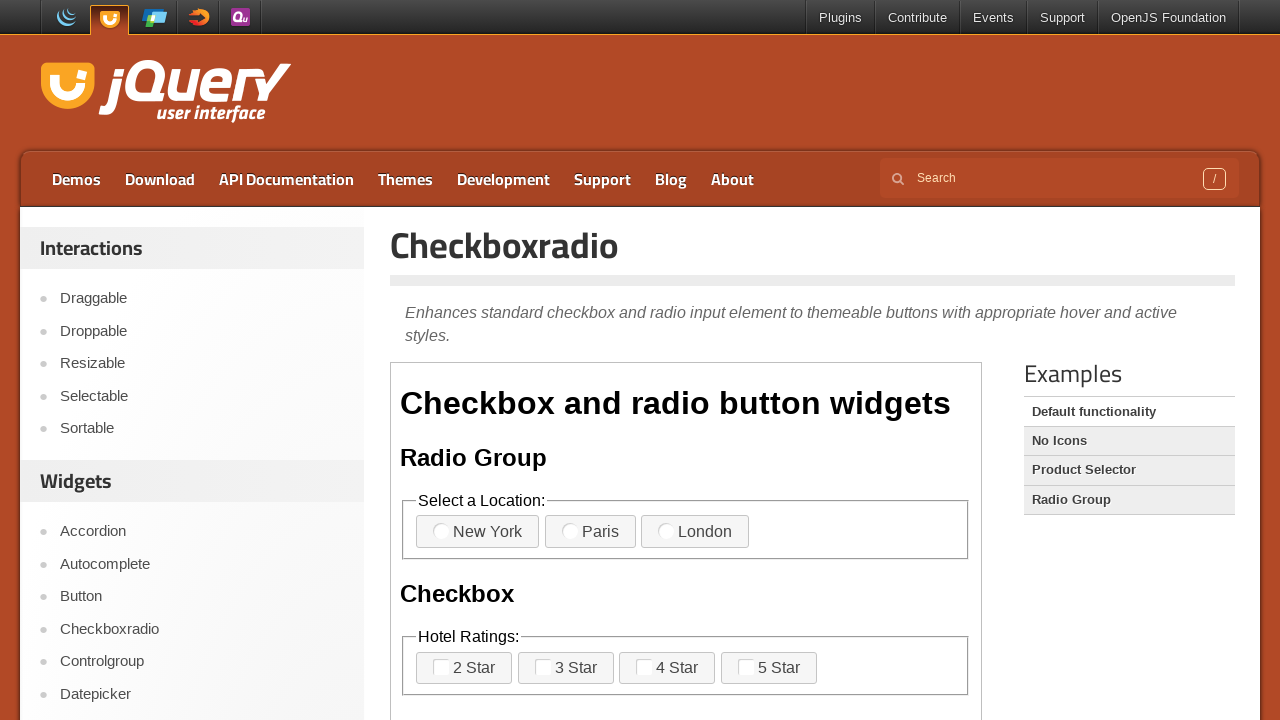

Checked radio button 'radio-1' at (478, 532) on .demo-frame >> internal:control=enter-frame >> label[for='radio-1']
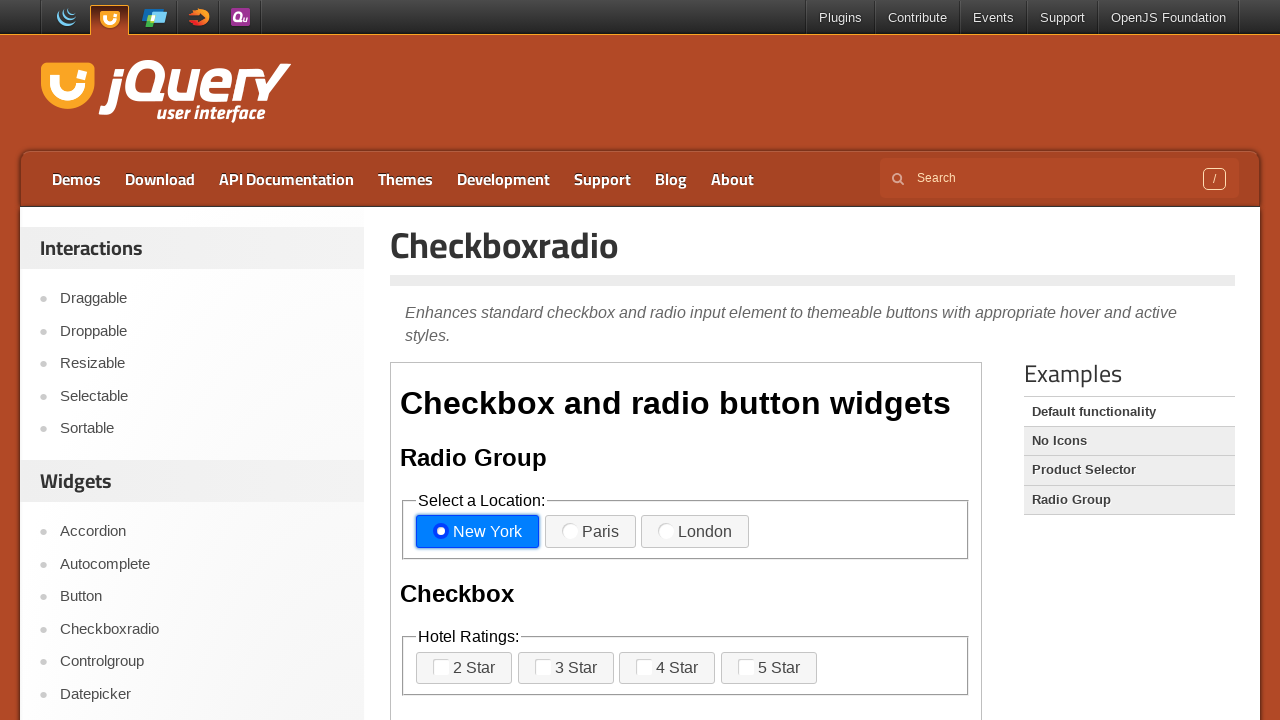

Checked radio button 'radio-2' at (590, 532) on .demo-frame >> internal:control=enter-frame >> label[for='radio-2']
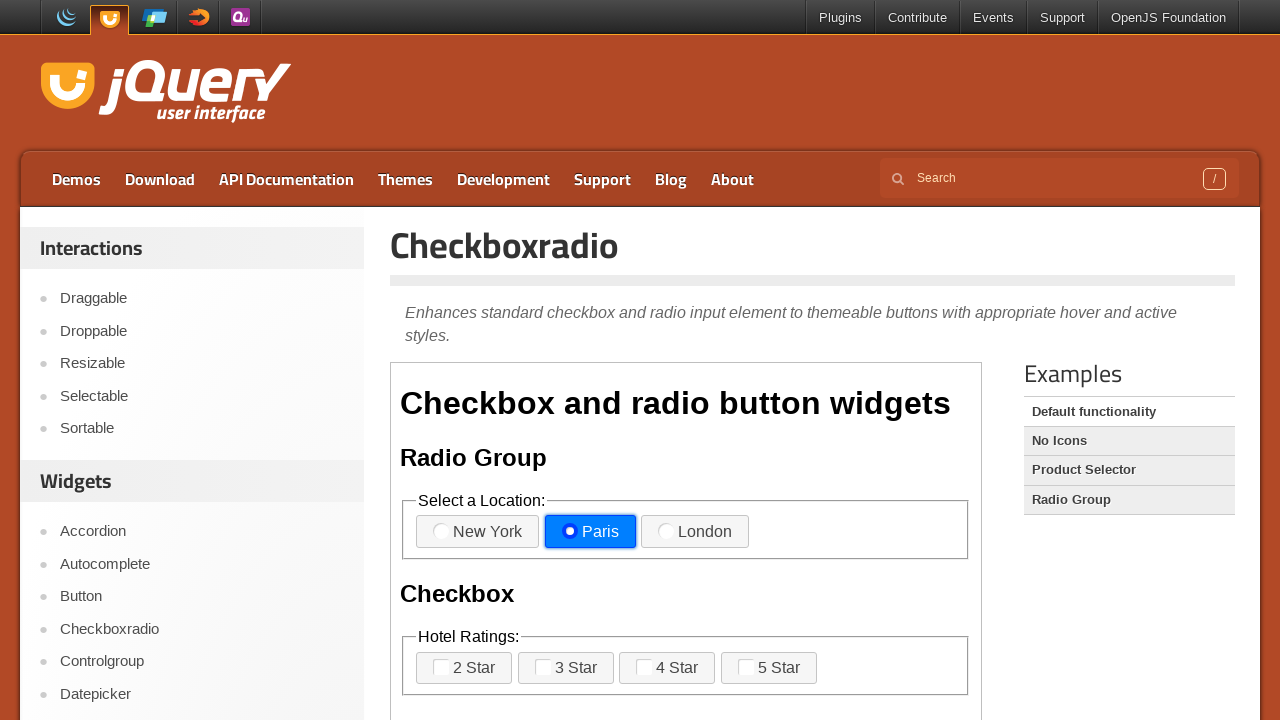

Checked radio button 'radio-3' at (695, 532) on .demo-frame >> internal:control=enter-frame >> label[for='radio-3']
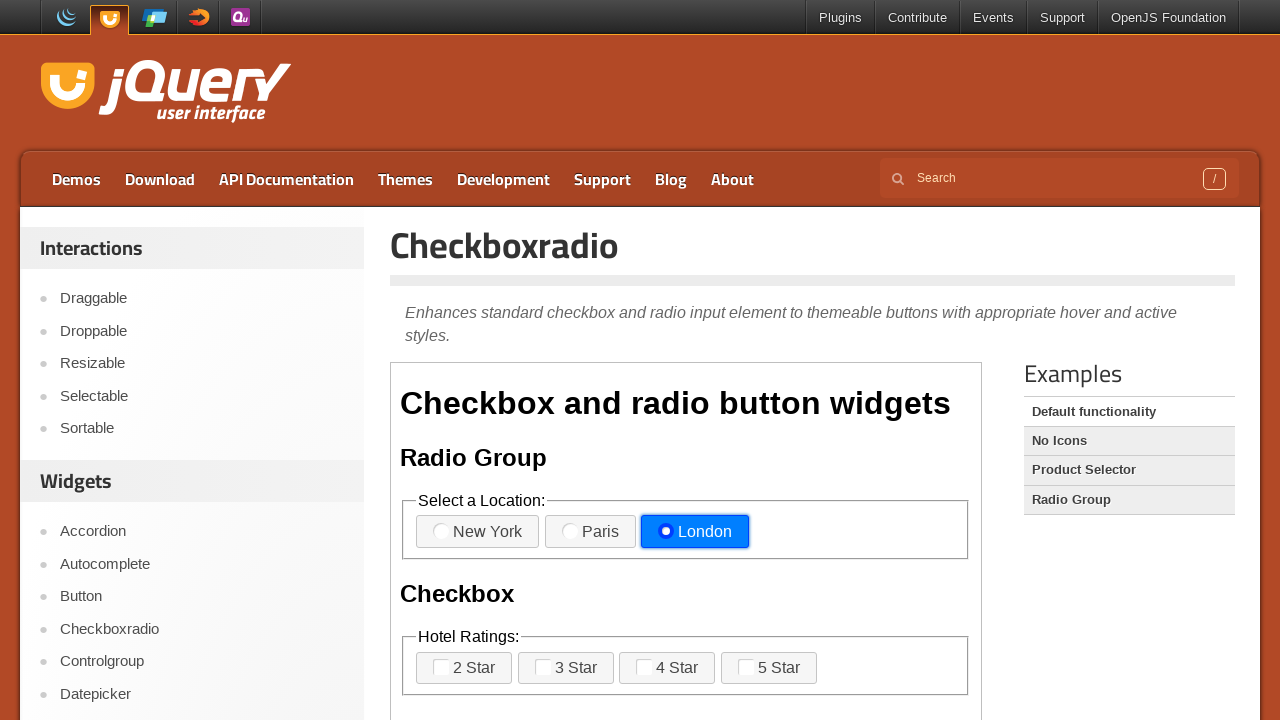

Checked checkbox 'checkbox-nested-1' at (476, 361) on .demo-frame >> internal:control=enter-frame >> label[for='checkbox-nested-1']
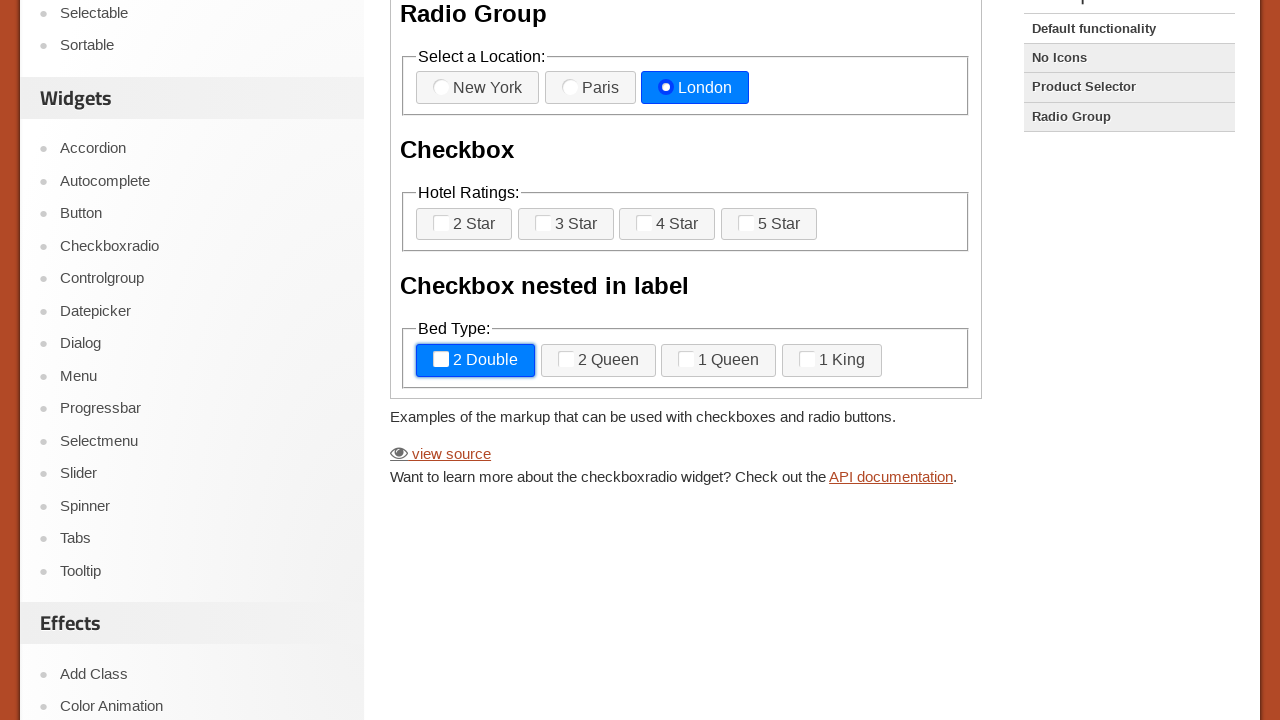

Unchecked checkbox 'checkbox-nested-1' at (476, 361) on .demo-frame >> internal:control=enter-frame >> label[for='checkbox-nested-1']
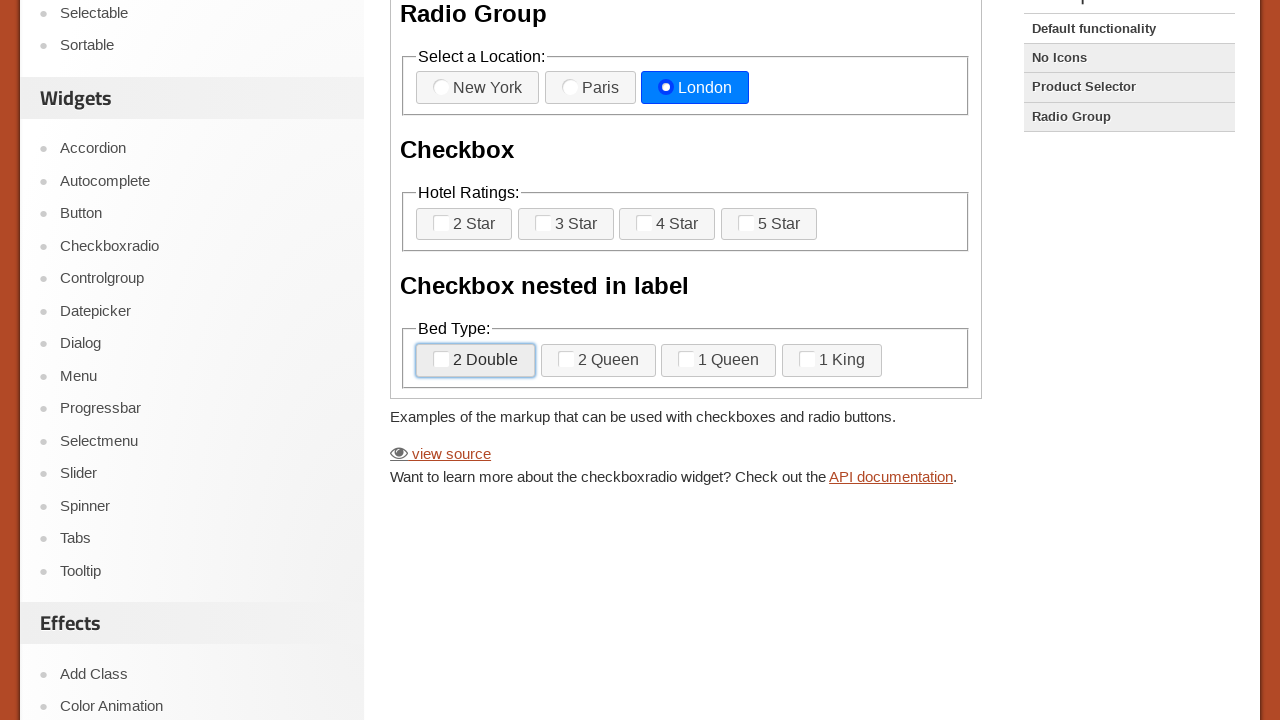

Checked checkbox 'checkbox-nested-2' at (598, 361) on .demo-frame >> internal:control=enter-frame >> label[for='checkbox-nested-2']
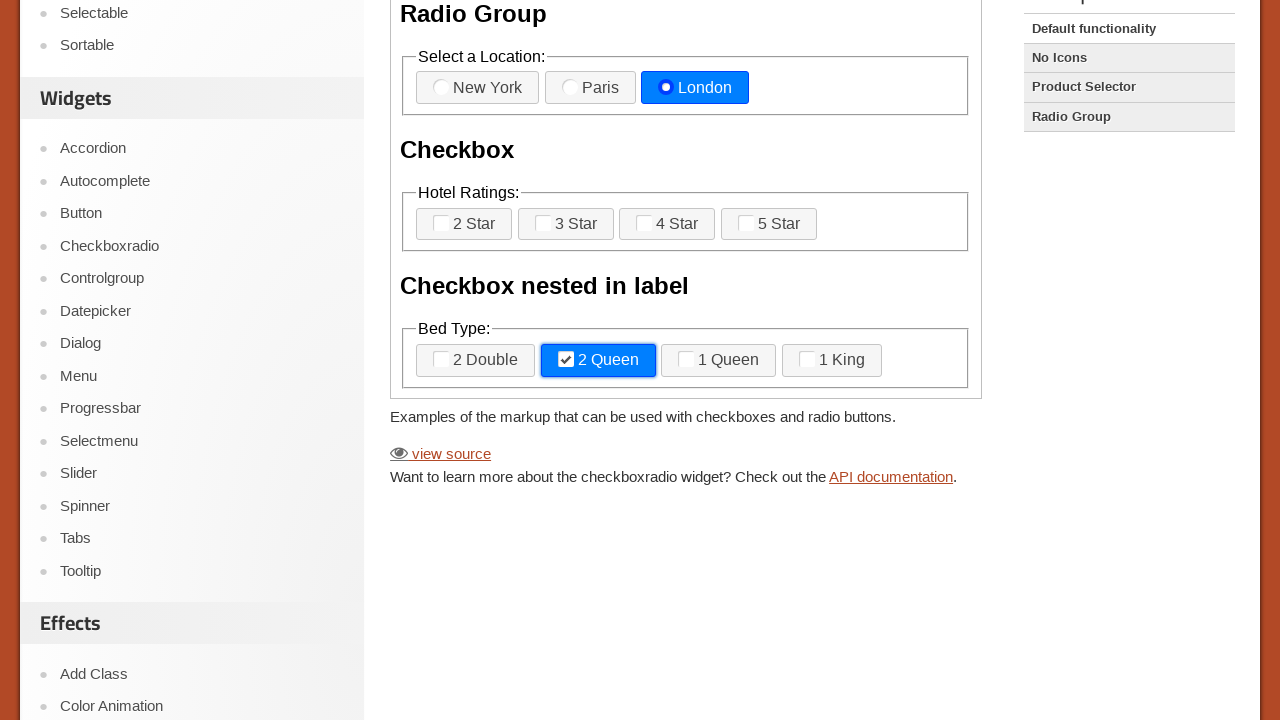

Unchecked checkbox 'checkbox-nested-2' at (598, 361) on .demo-frame >> internal:control=enter-frame >> label[for='checkbox-nested-2']
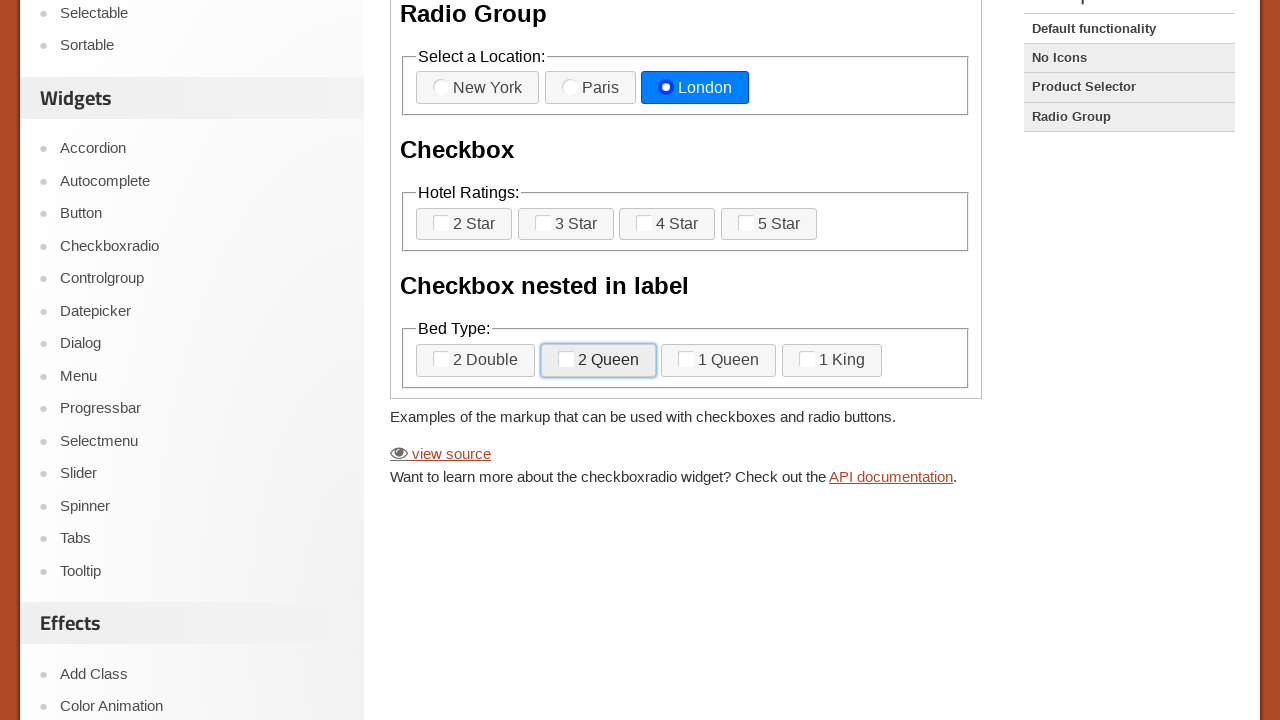

Checked checkbox 'checkbox-nested-3' at (719, 361) on .demo-frame >> internal:control=enter-frame >> label[for='checkbox-nested-3']
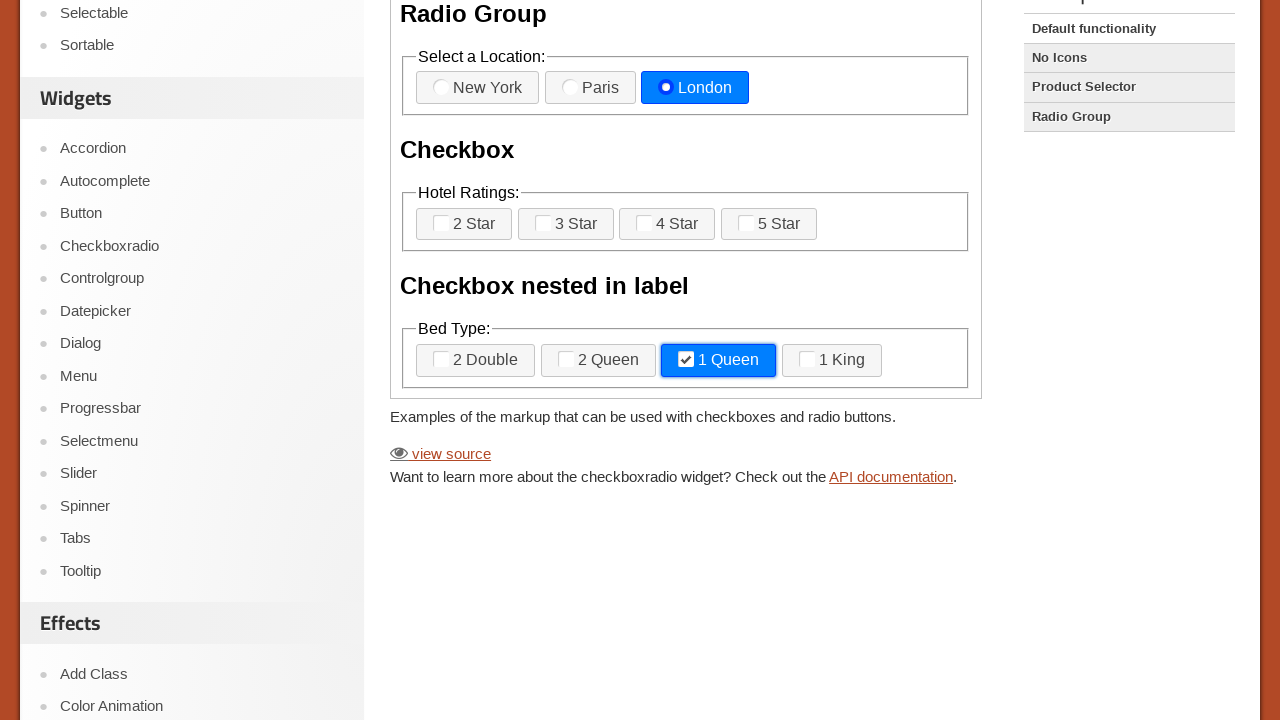

Unchecked checkbox 'checkbox-nested-3' at (719, 361) on .demo-frame >> internal:control=enter-frame >> label[for='checkbox-nested-3']
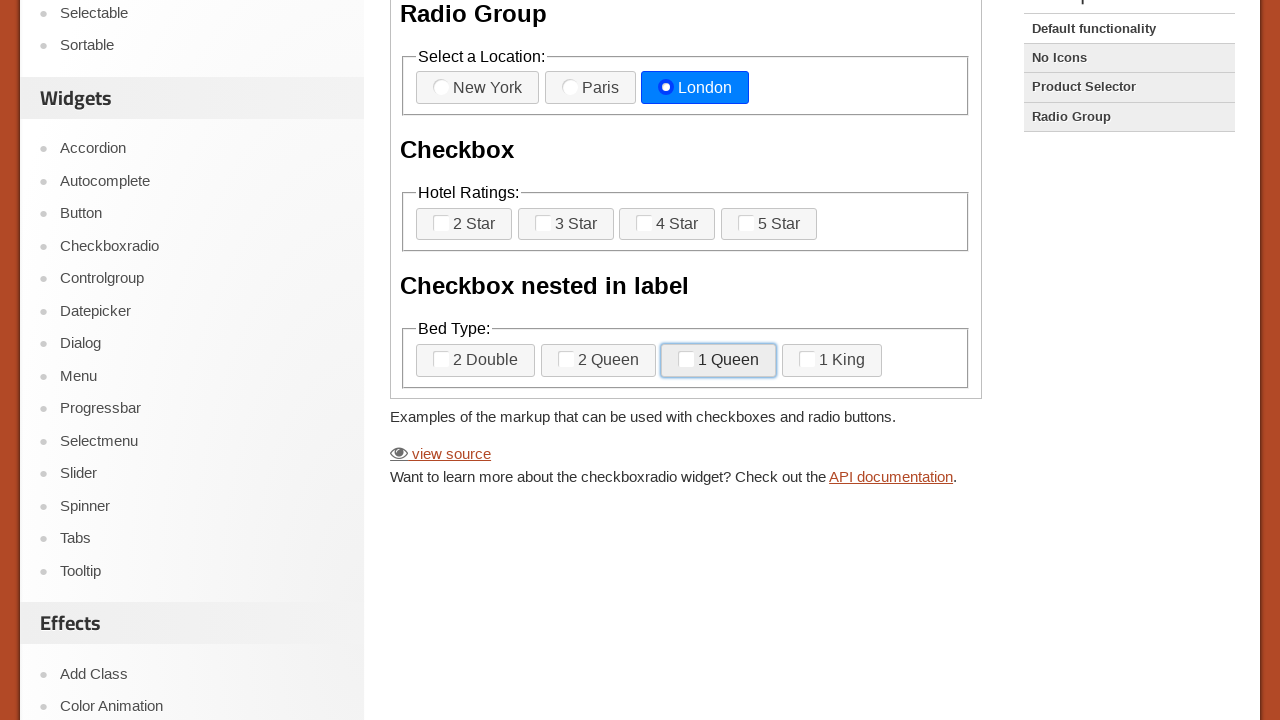

Checked checkbox 'checkbox-nested-4' at (832, 361) on .demo-frame >> internal:control=enter-frame >> label[for='checkbox-nested-4']
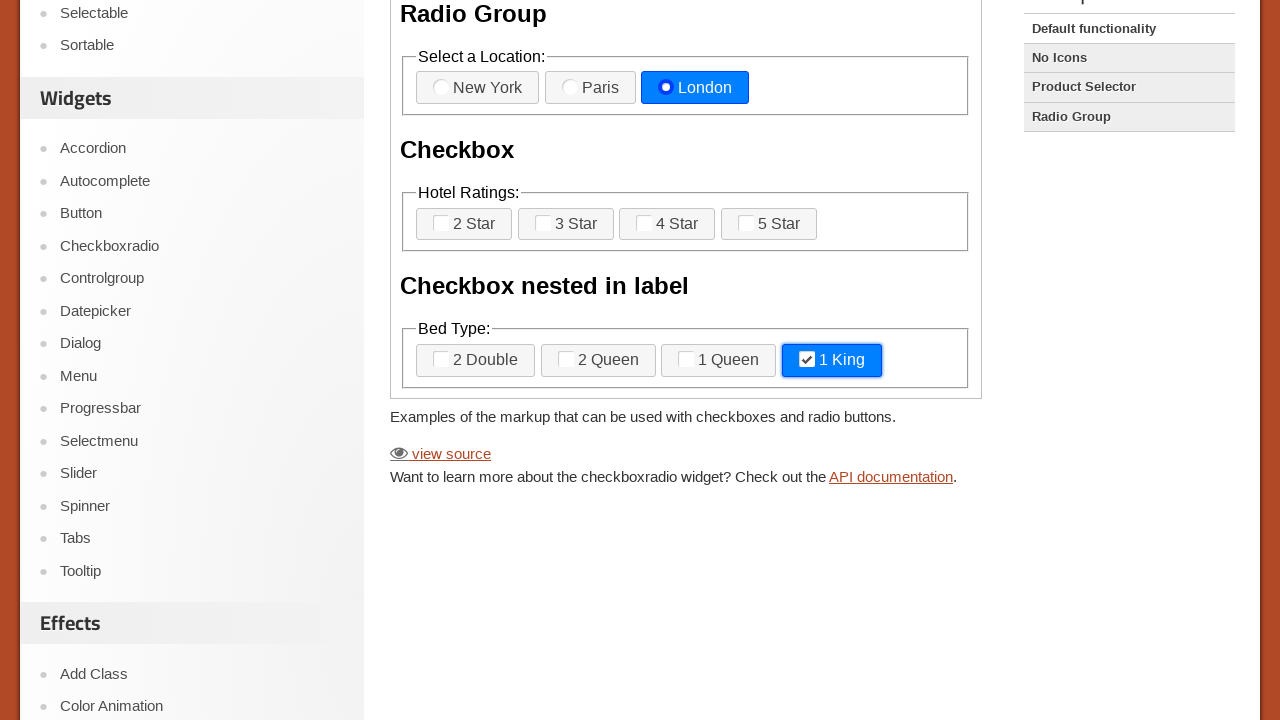

Unchecked checkbox 'checkbox-nested-4' at (832, 361) on .demo-frame >> internal:control=enter-frame >> label[for='checkbox-nested-4']
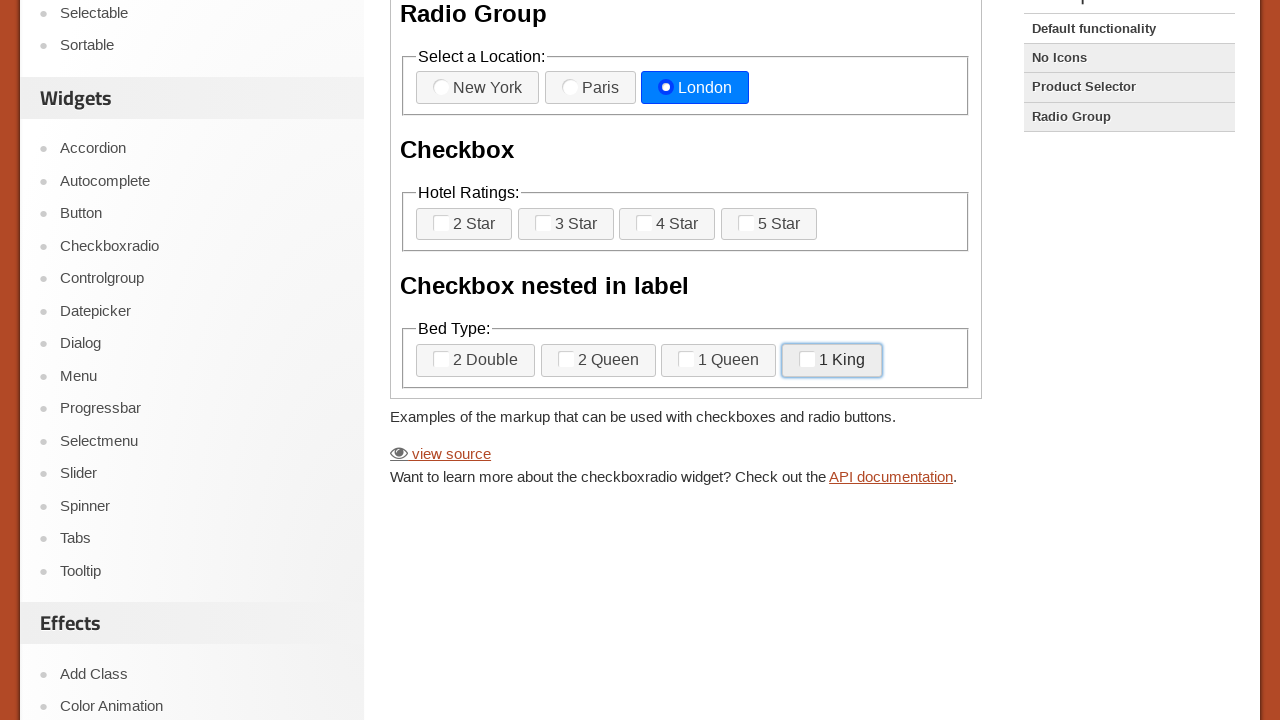

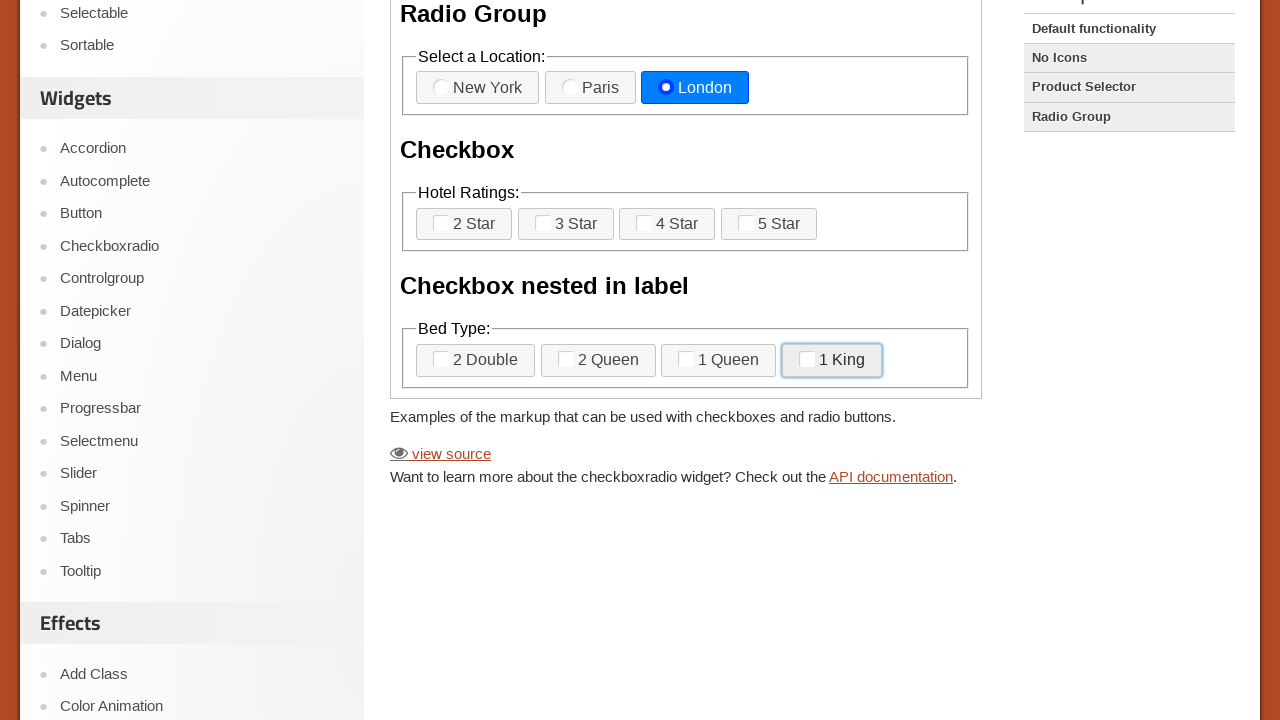